Tests register button functionality by clicking it and verifying navigation to register page

Starting URL: https://crio-qkart-frontend-qa.vercel.app/

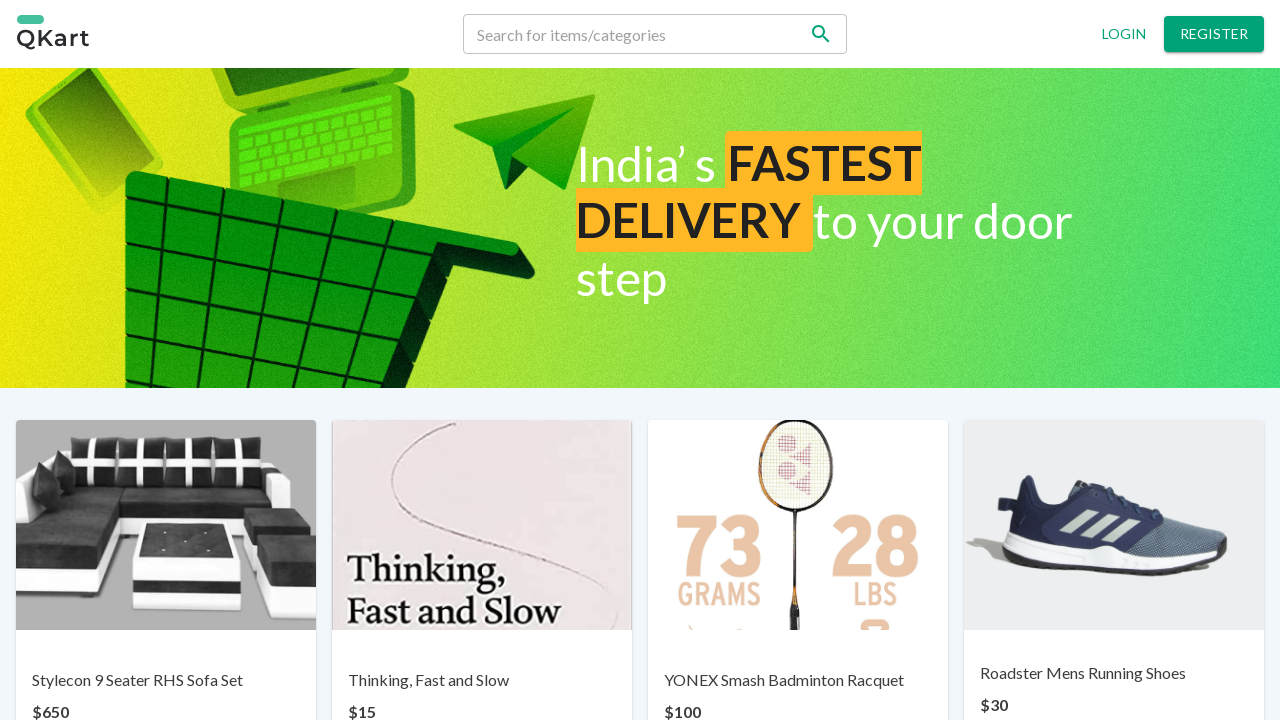

Clicked register button at (1214, 34) on button:has-text('Register')
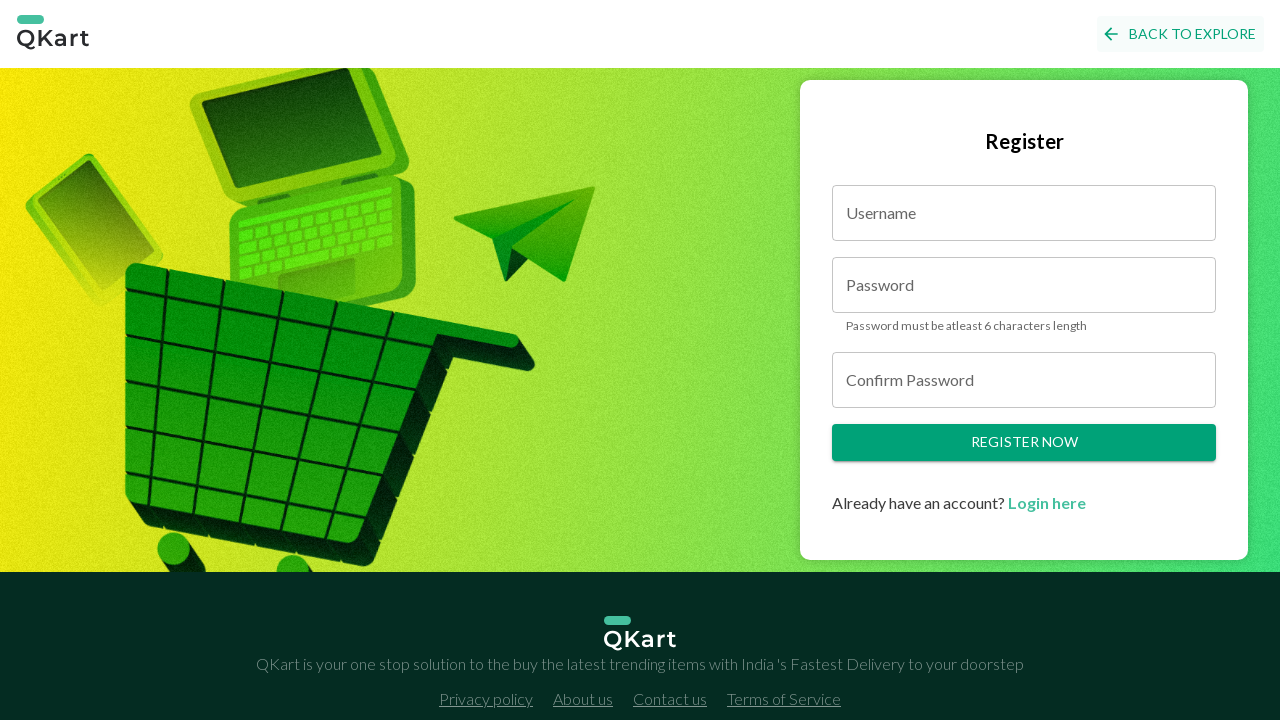

Navigated to register page
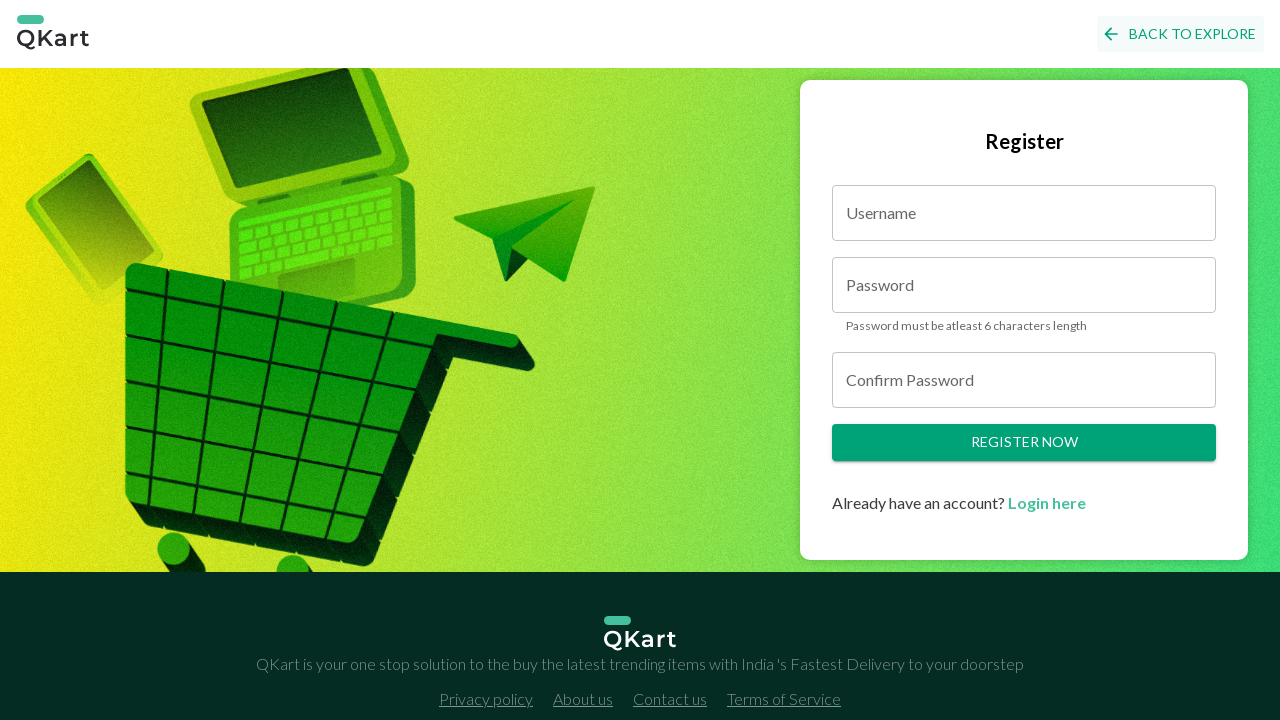

Navigated back to homepage
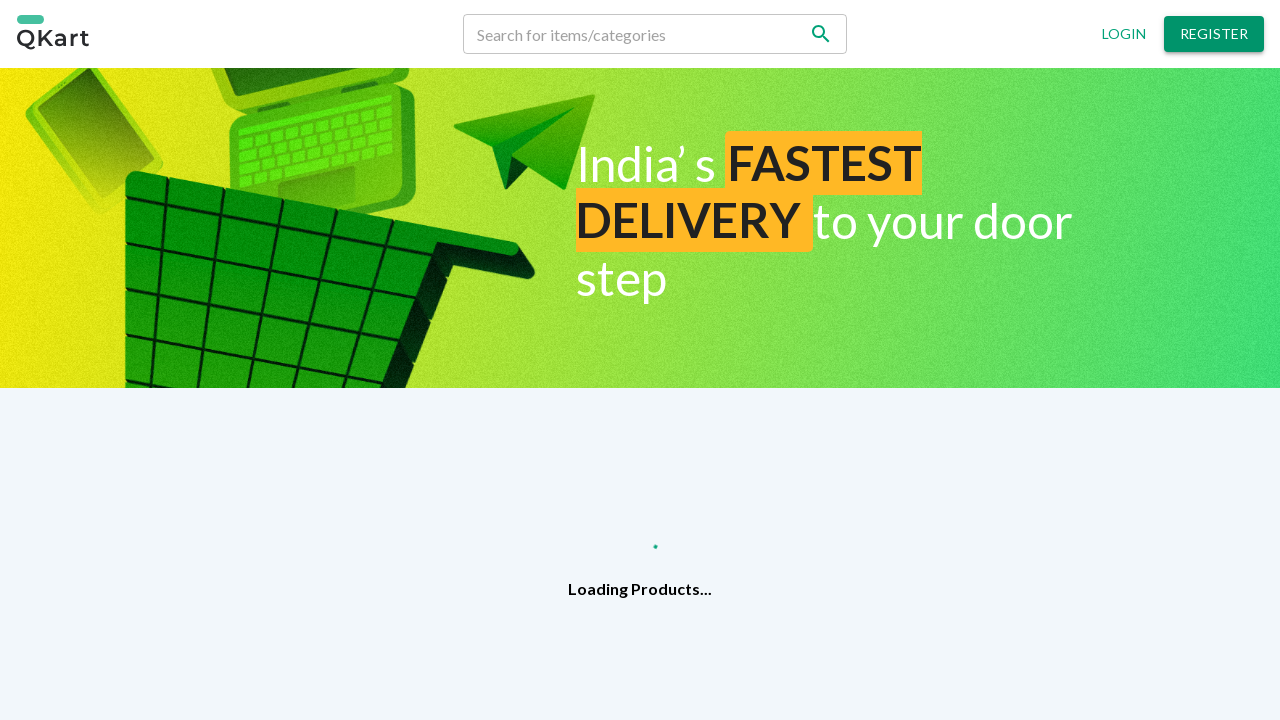

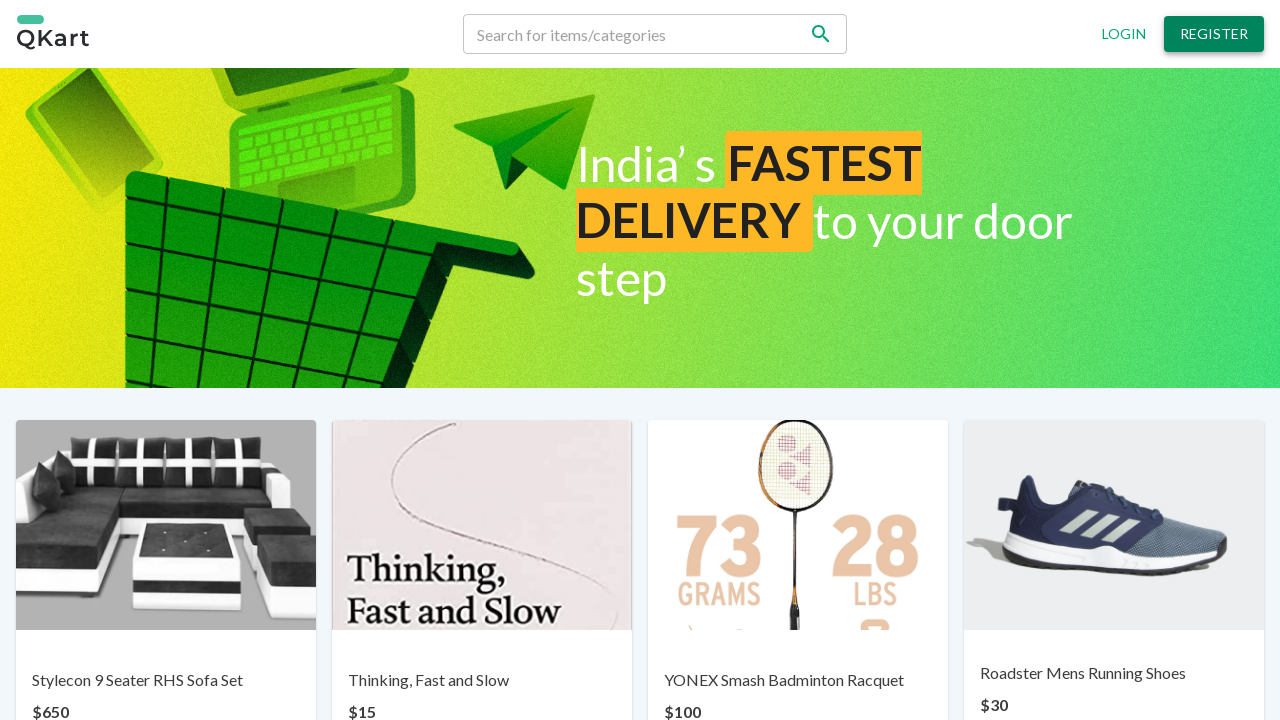